Tests keyboard key press functionality by sending a tab key using keyboard press without targeting a specific element, then verifying the result text.

Starting URL: http://the-internet.herokuapp.com/key_presses

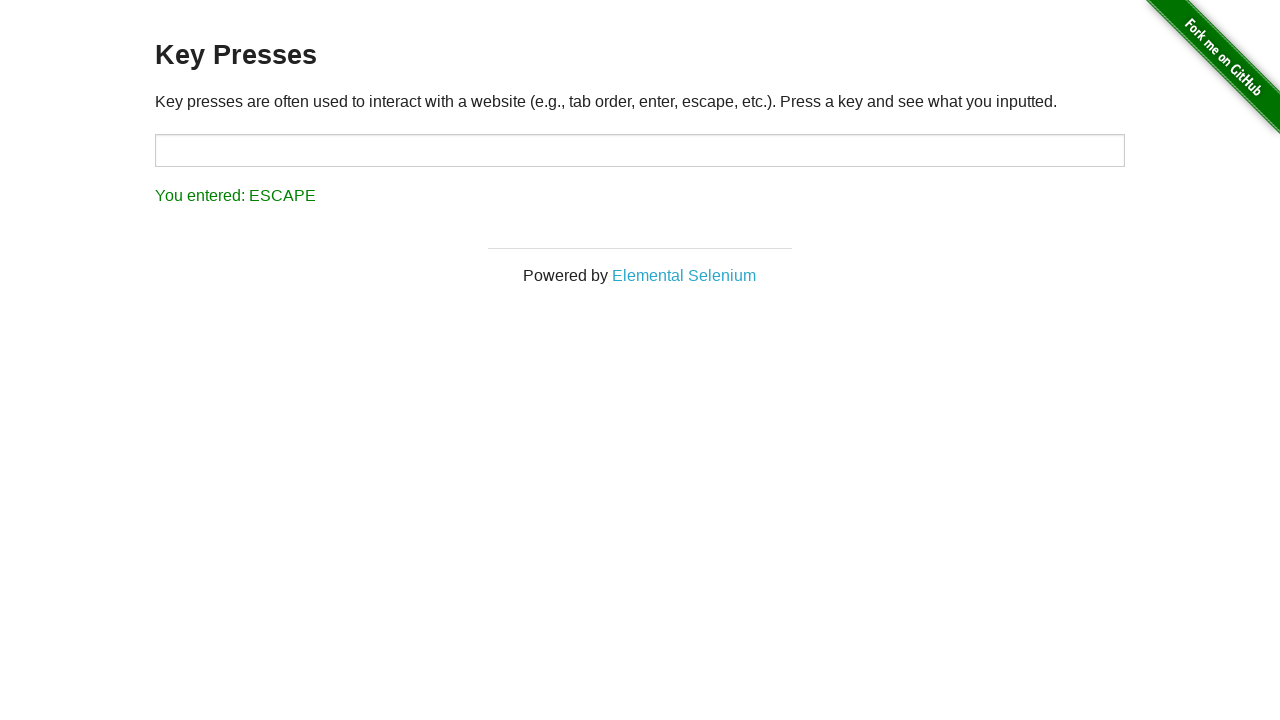

Pressed Tab key without targeting specific element
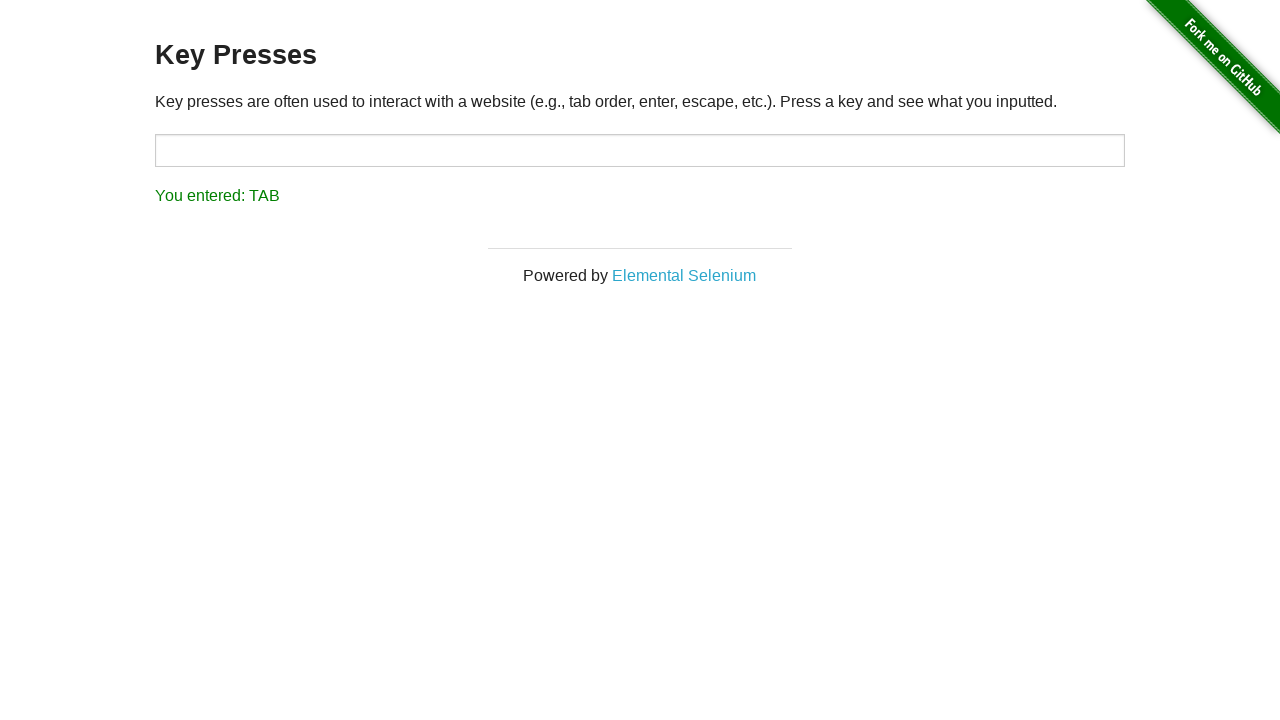

Result element loaded after Tab key press
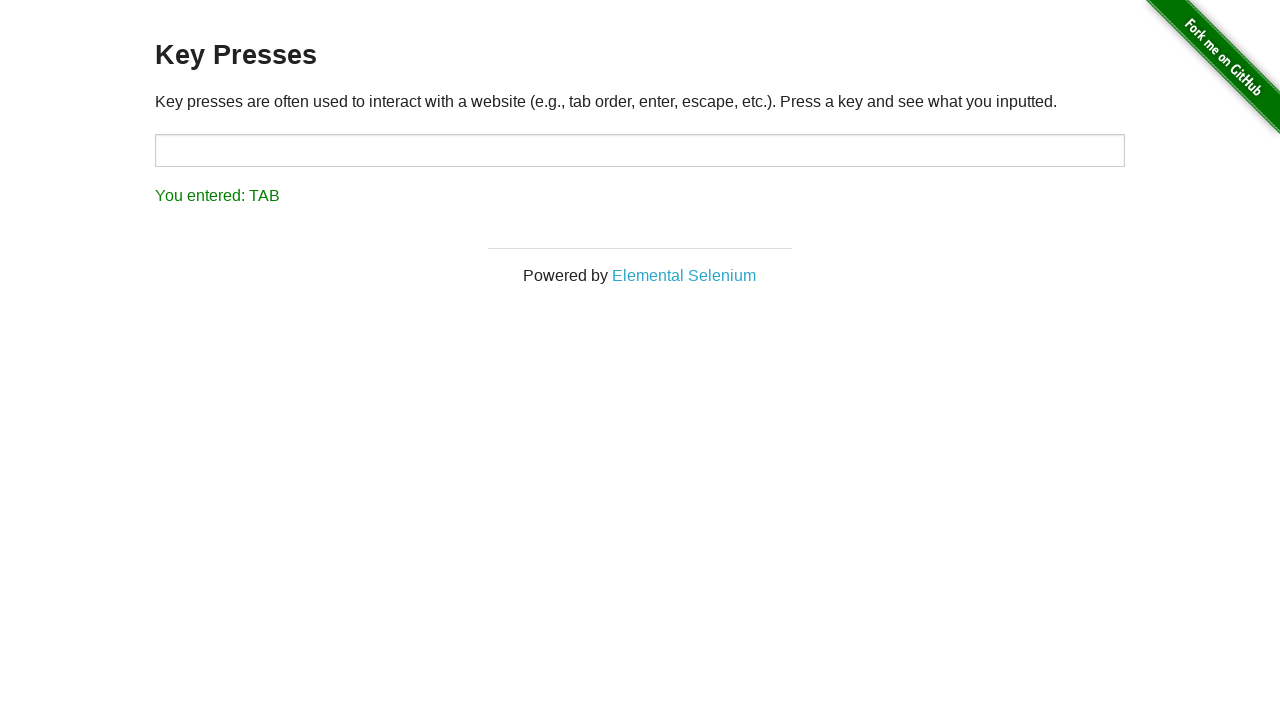

Retrieved result text: 'You entered: TAB'
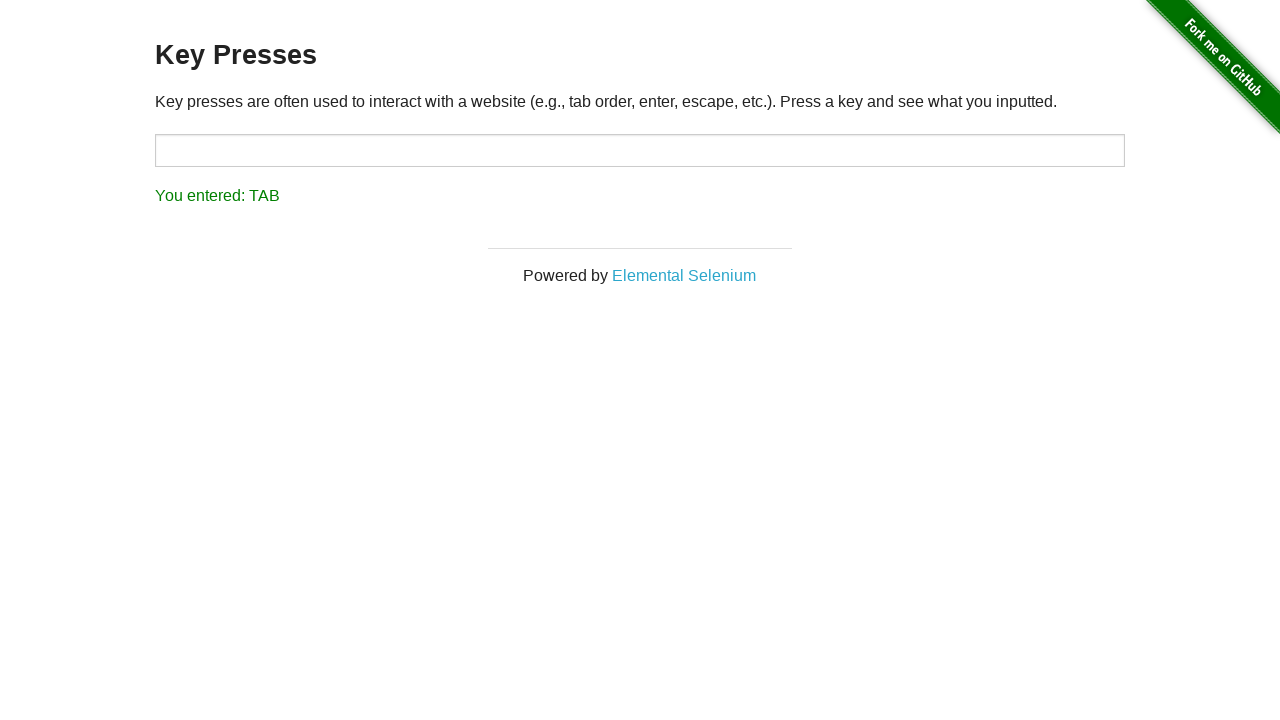

Verified result text matches 'You entered: TAB'
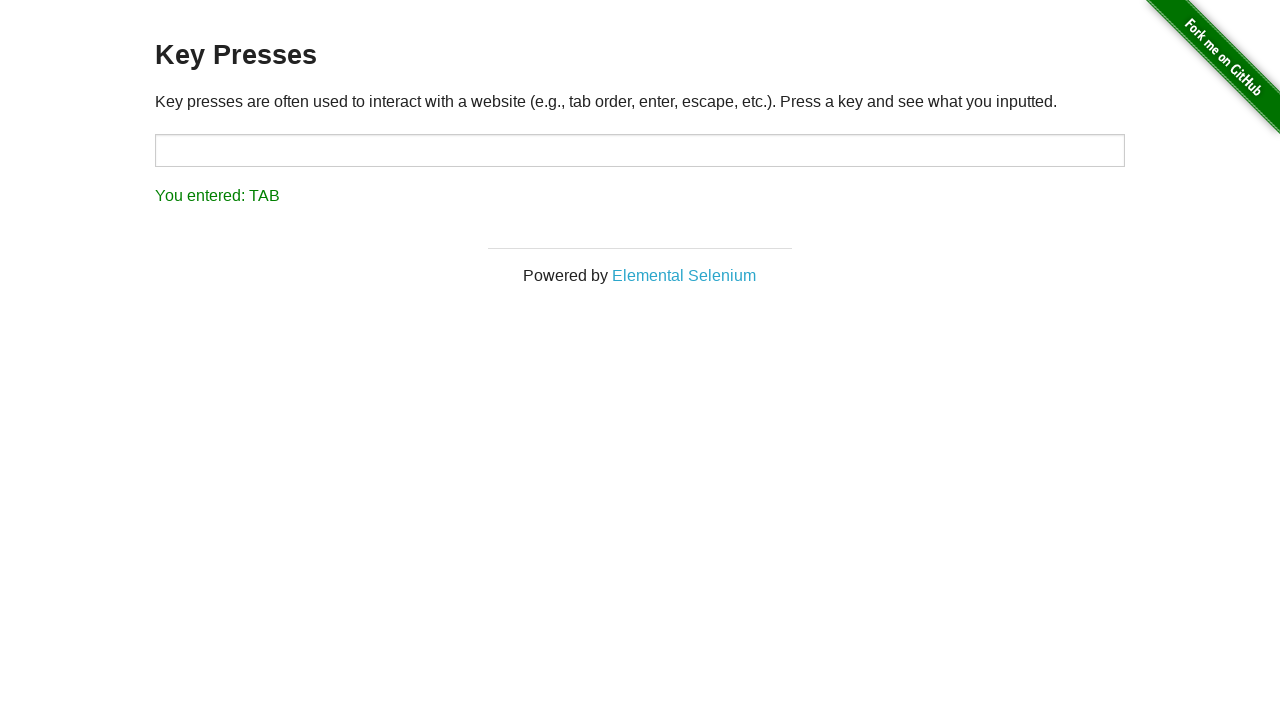

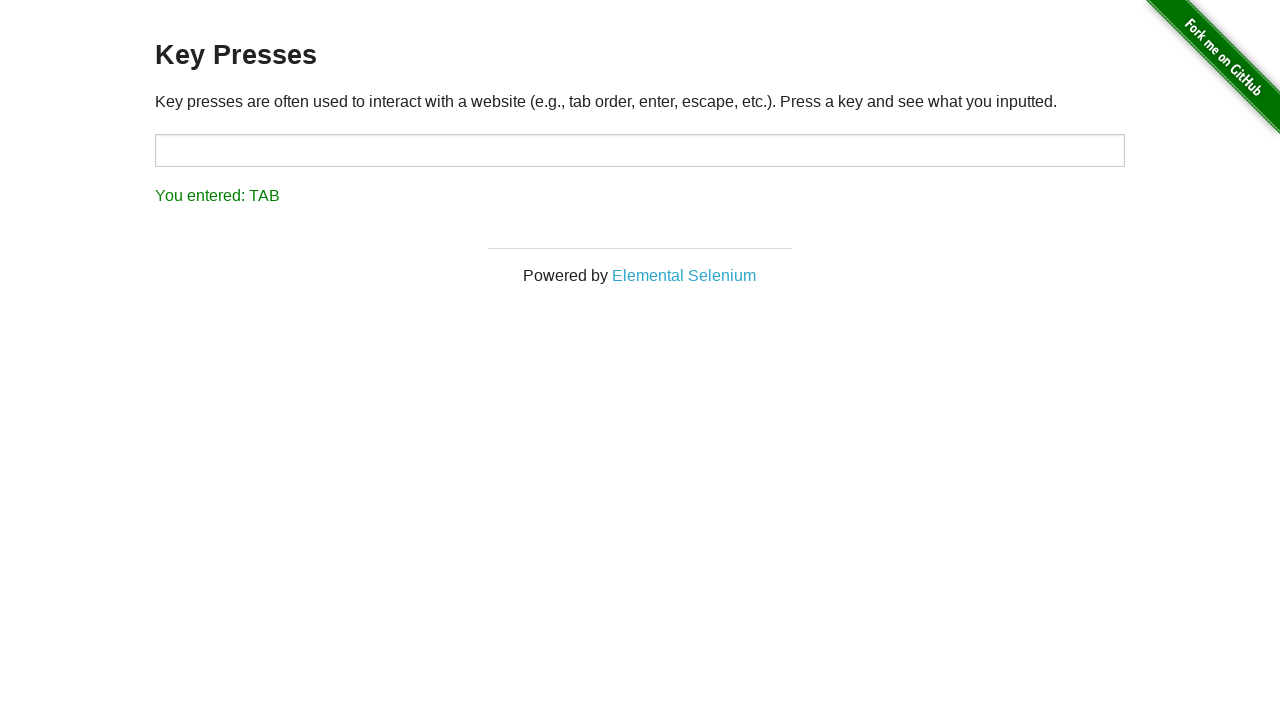